Navigates through links and verifies that 'Hello' element is not visible immediately on page load

Starting URL: https://teserat.github.io/welcome/

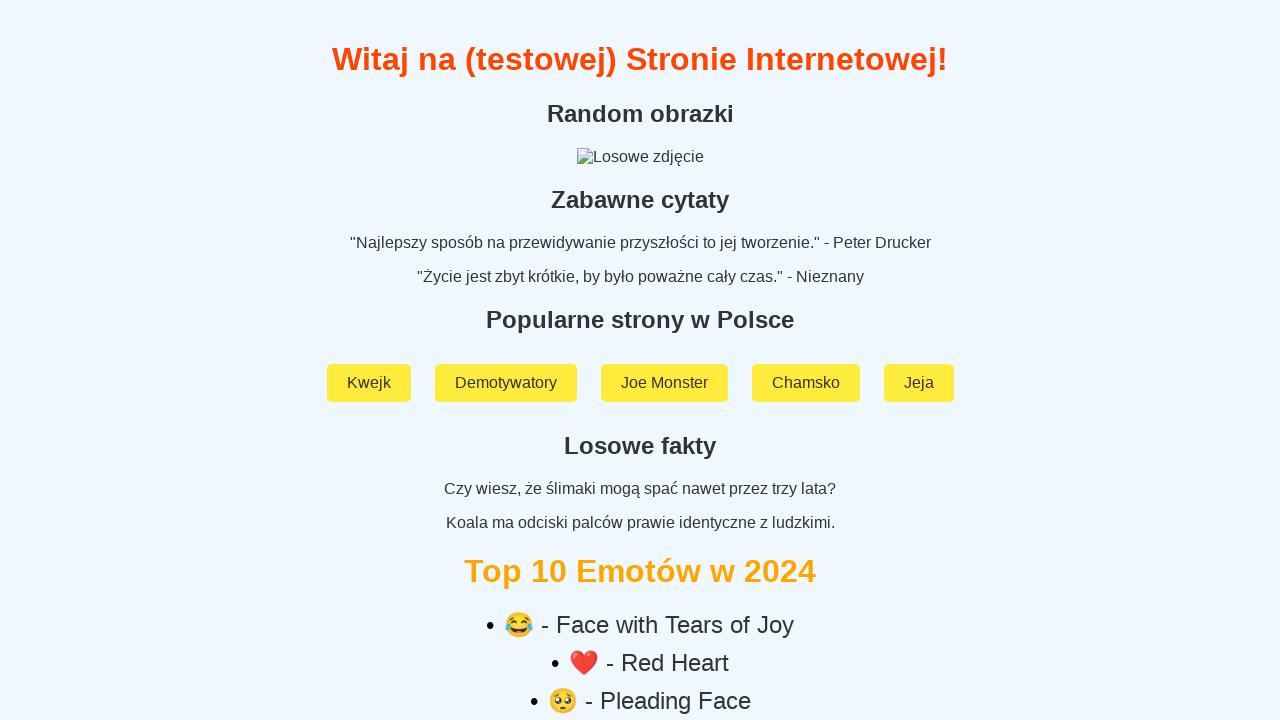

Clicked on 'Rozchodniak' link at (640, 592) on a:text('Rozchodniak')
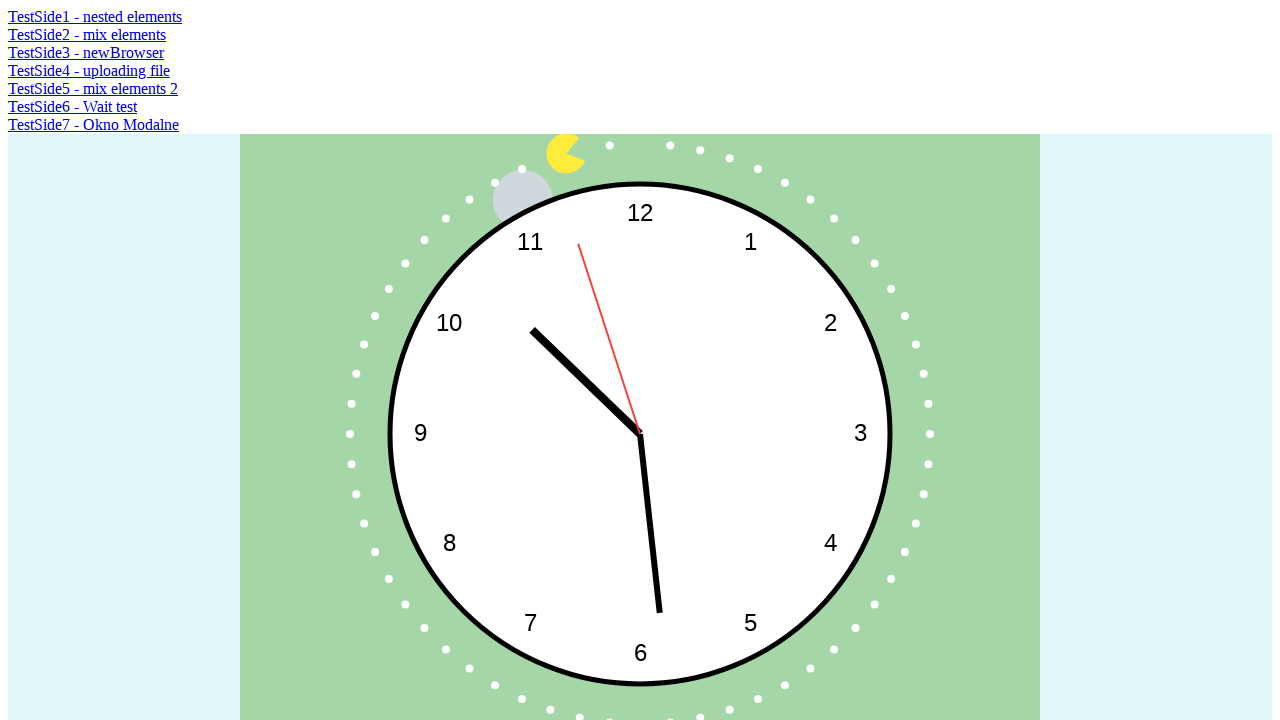

Clicked on 'TestSide6 - Wait test' link at (72, 106) on a:text('TestSide6 - Wait test')
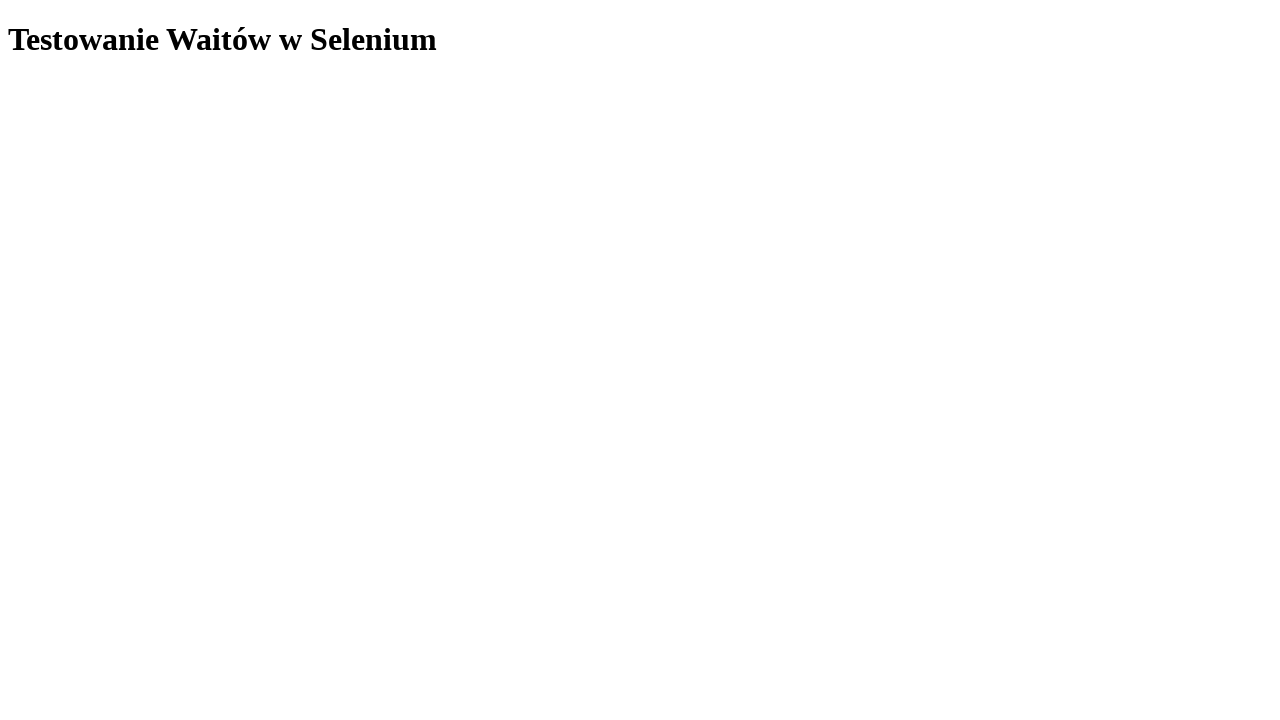

Checked that 'Hello' element count is 0
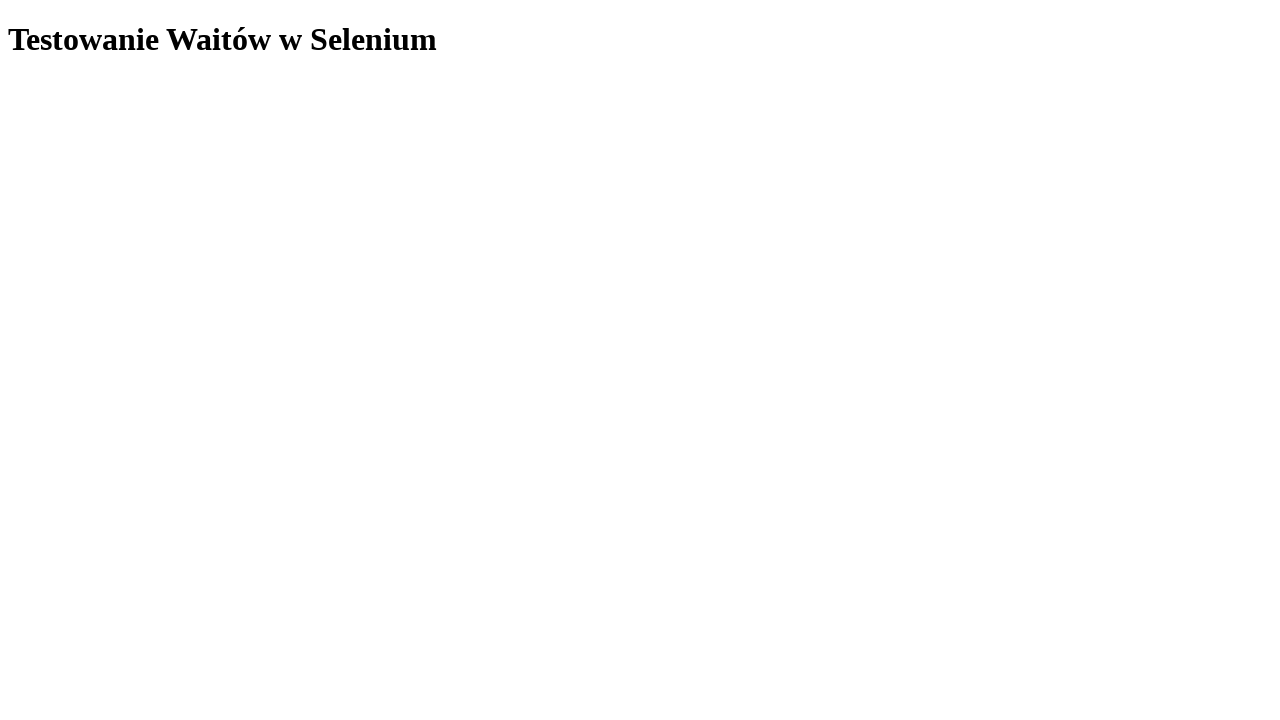

Verified that 'Hello' element is not visible on page load
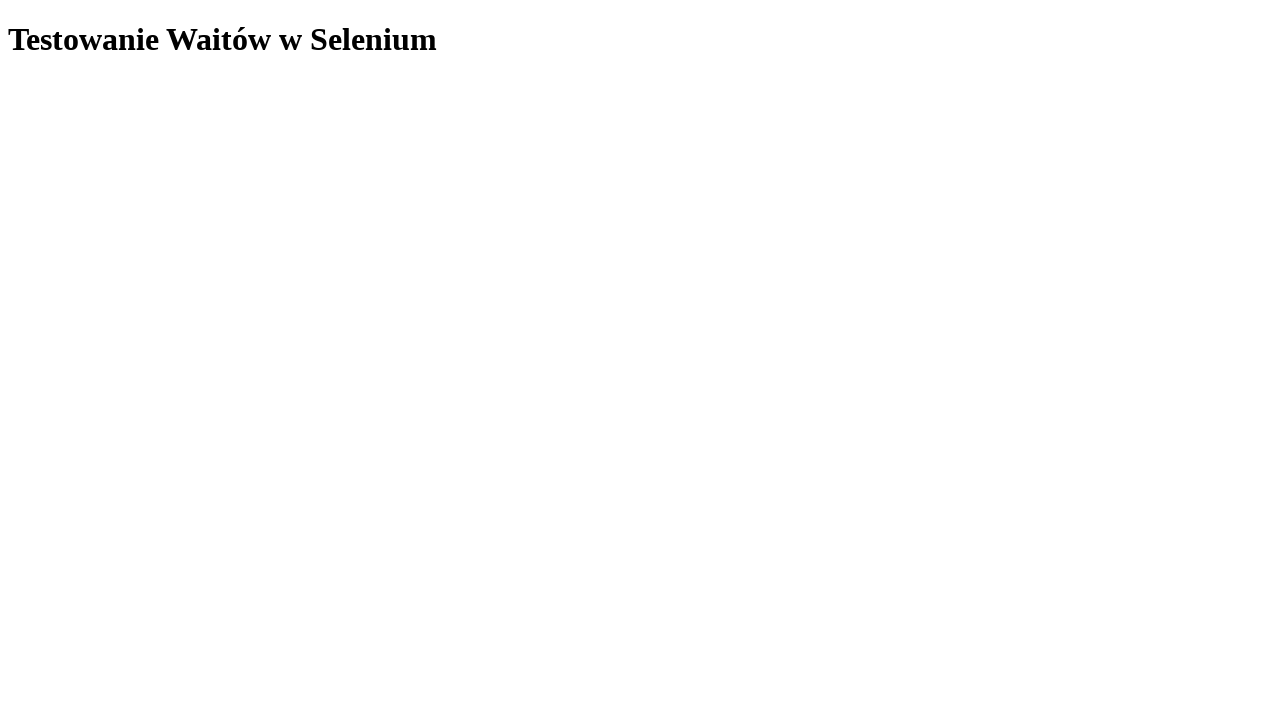

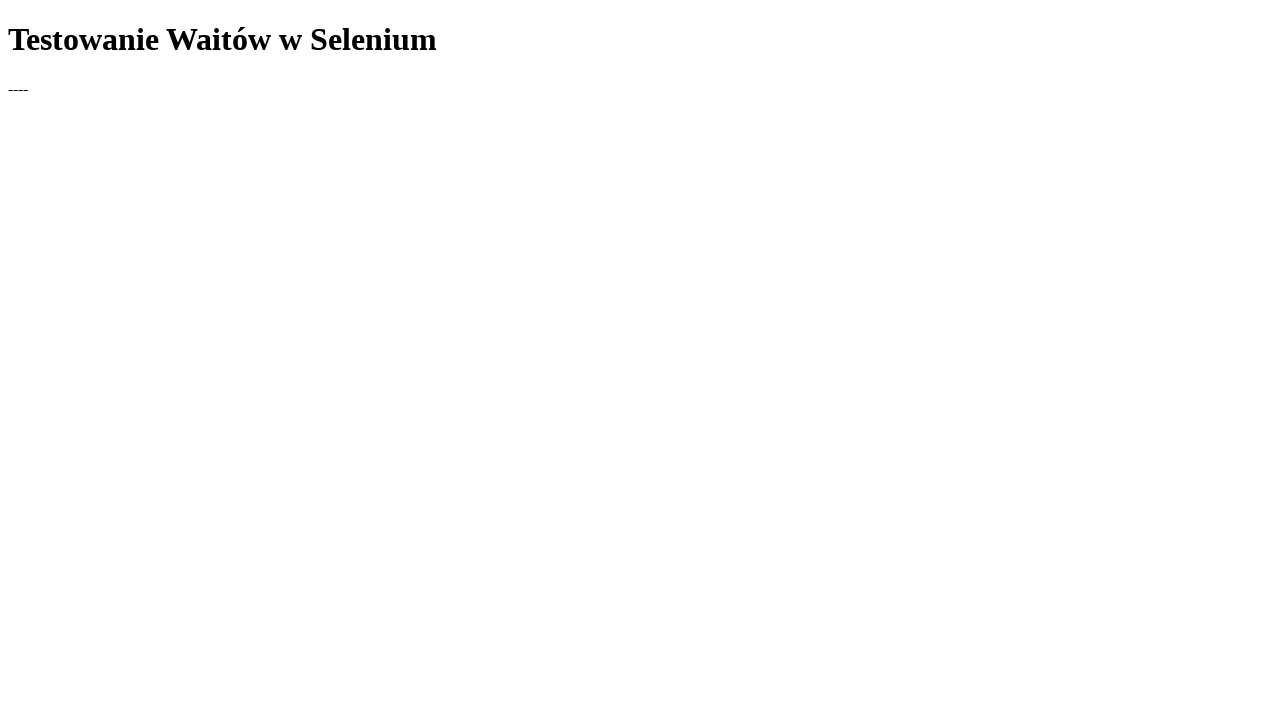